Tests dynamic XPath selectors on the OrangeHRM demo login page by verifying that username and password hint texts are displayed using various XPath strategies.

Starting URL: https://opensource-demo.orangehrmlive.com/web/index.php/auth/login

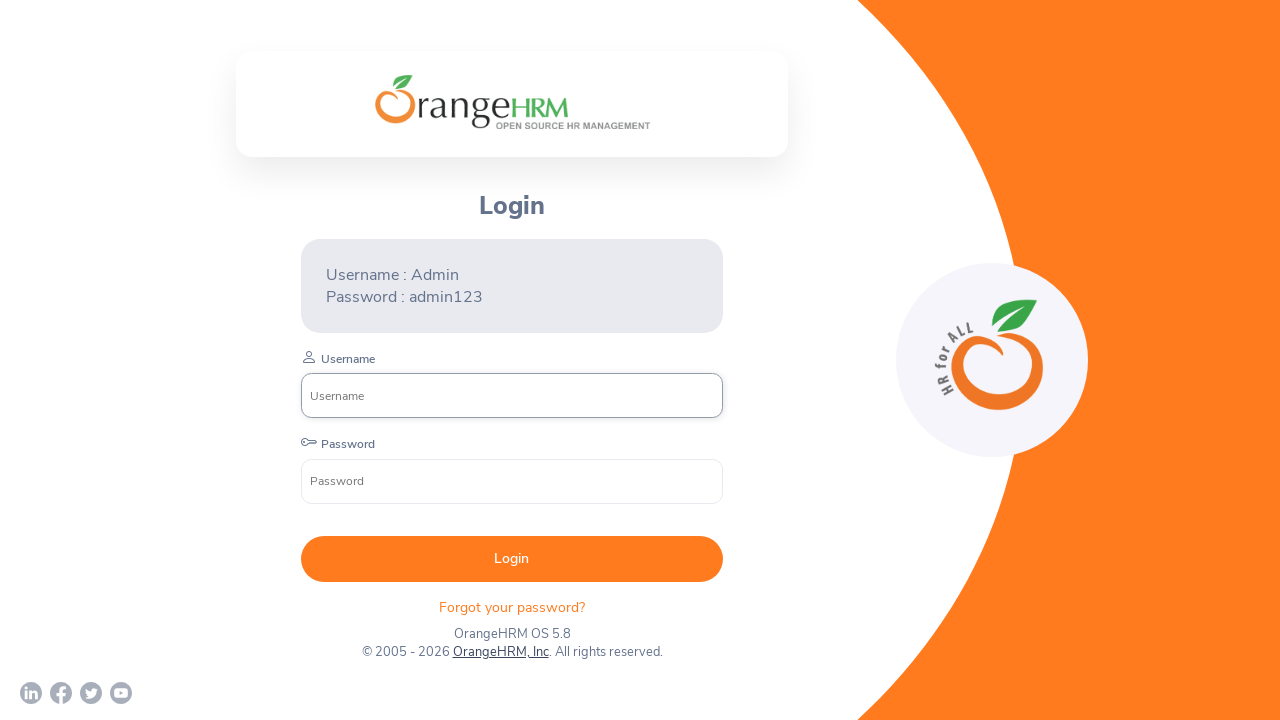

Located username hint text using exact match XPath
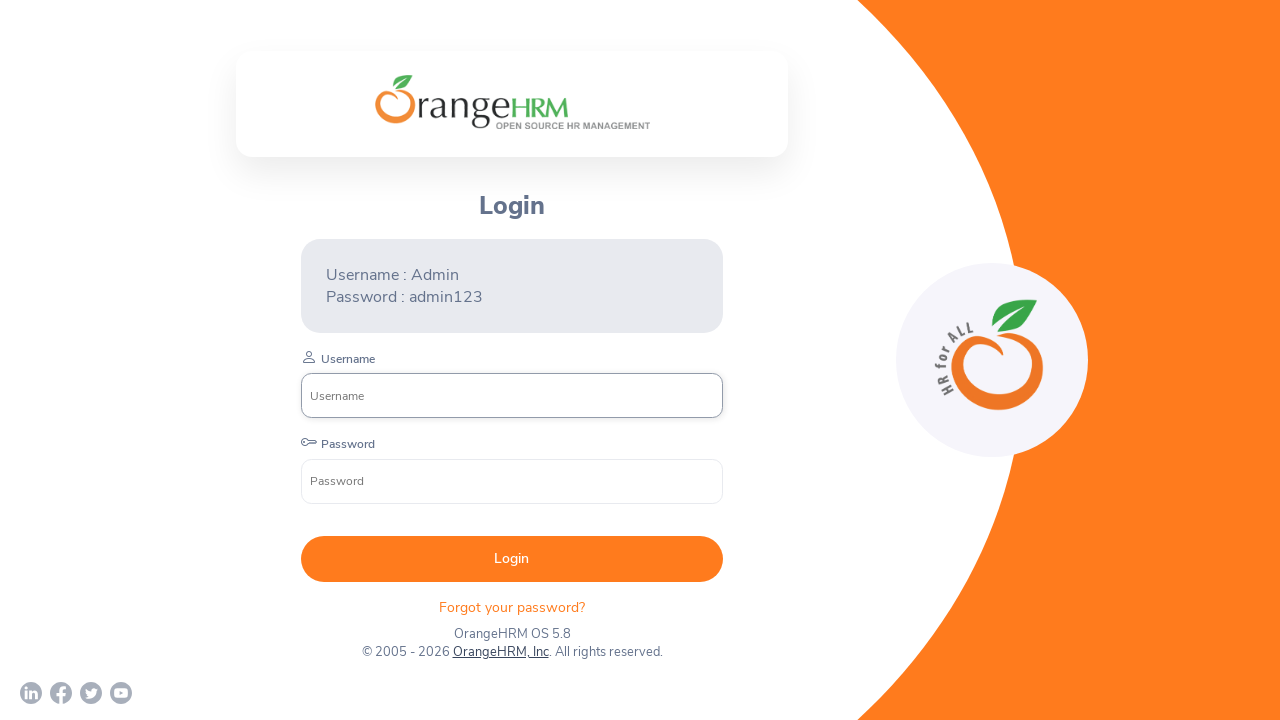

Username hint text became visible
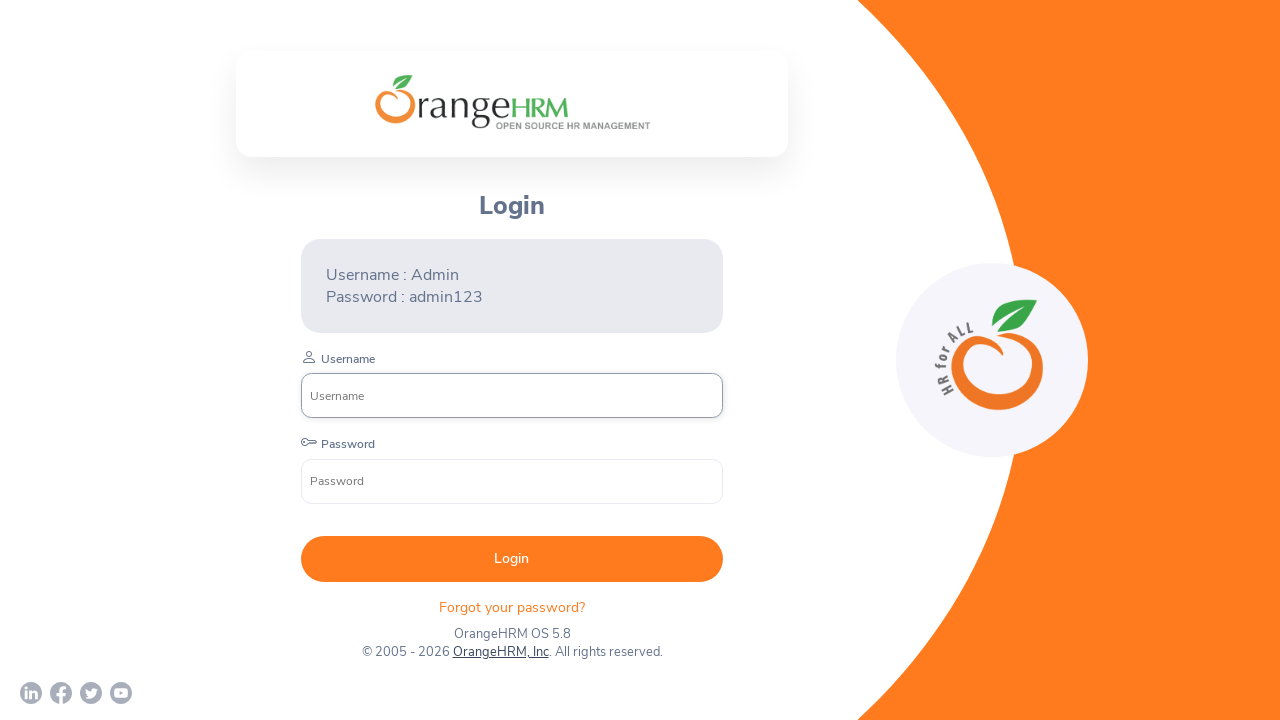

Asserted username hint text is visible
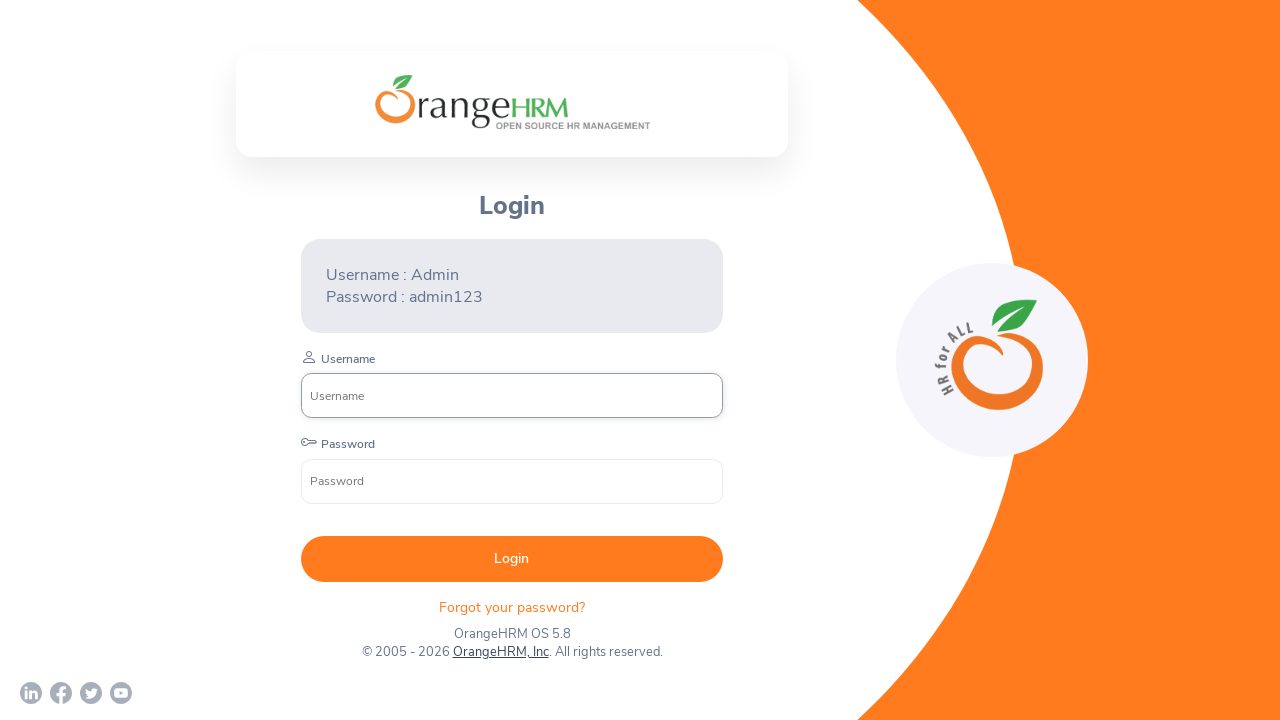

Located password hint text using exact match XPath
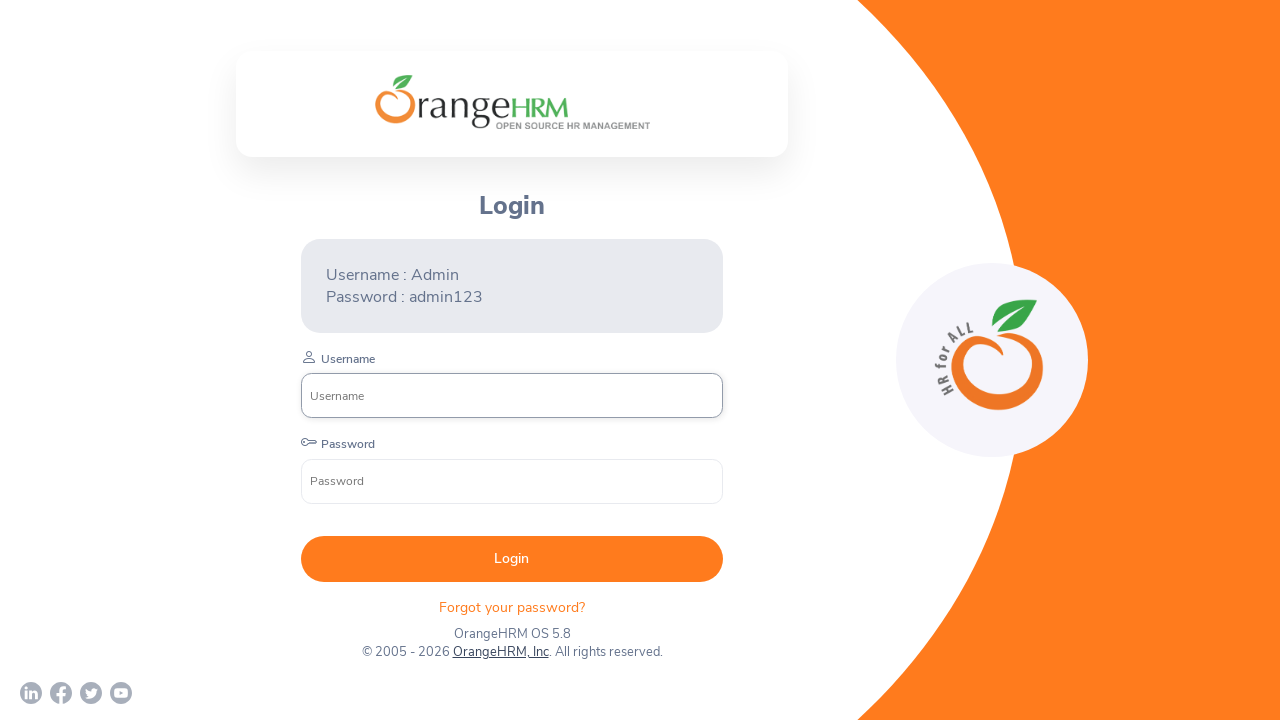

Asserted password hint text is visible
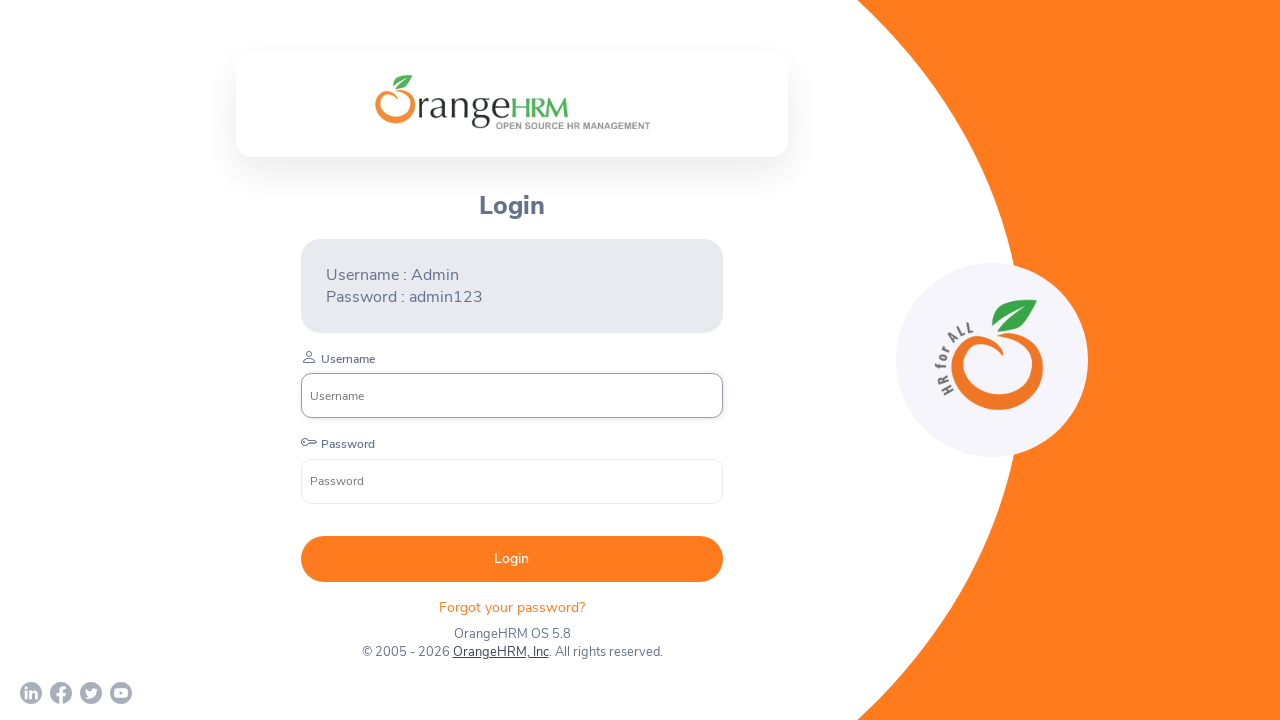

Located username hint text using text() function XPath
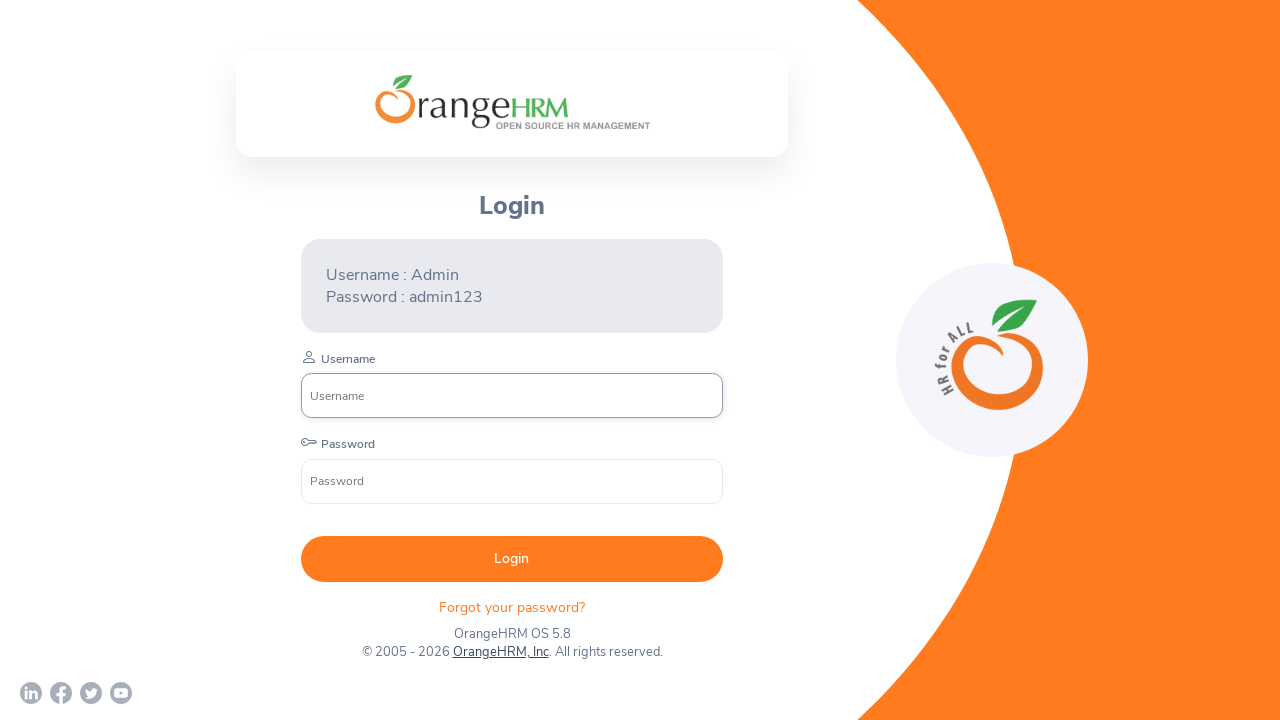

Asserted username hint text is visible using text() function
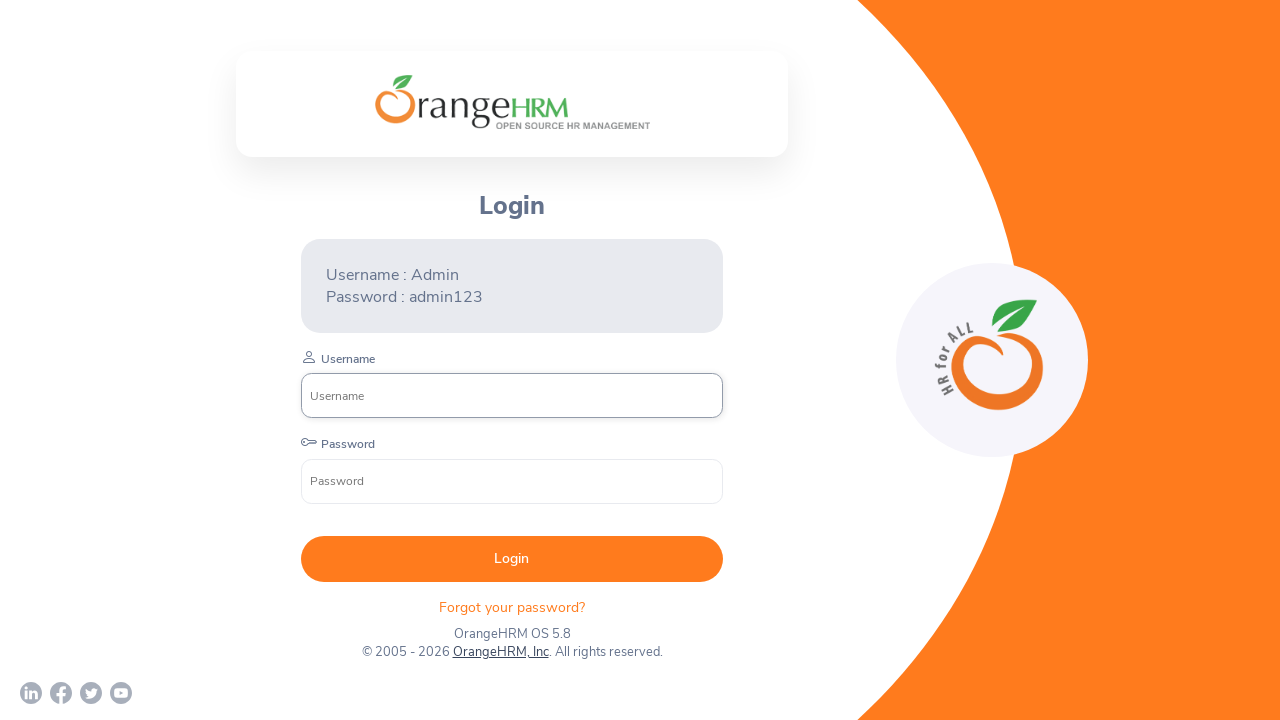

Located password hint text using contains(text()) partial match XPath
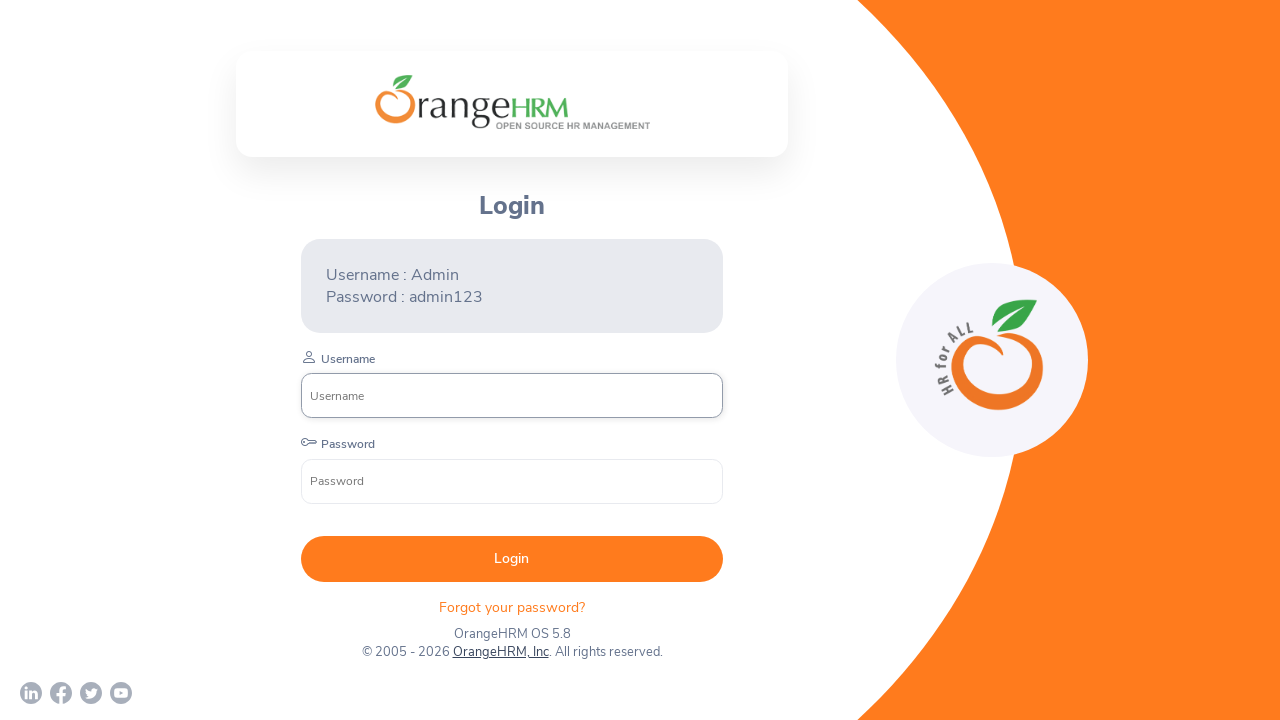

Asserted password hint text is visible using partial match
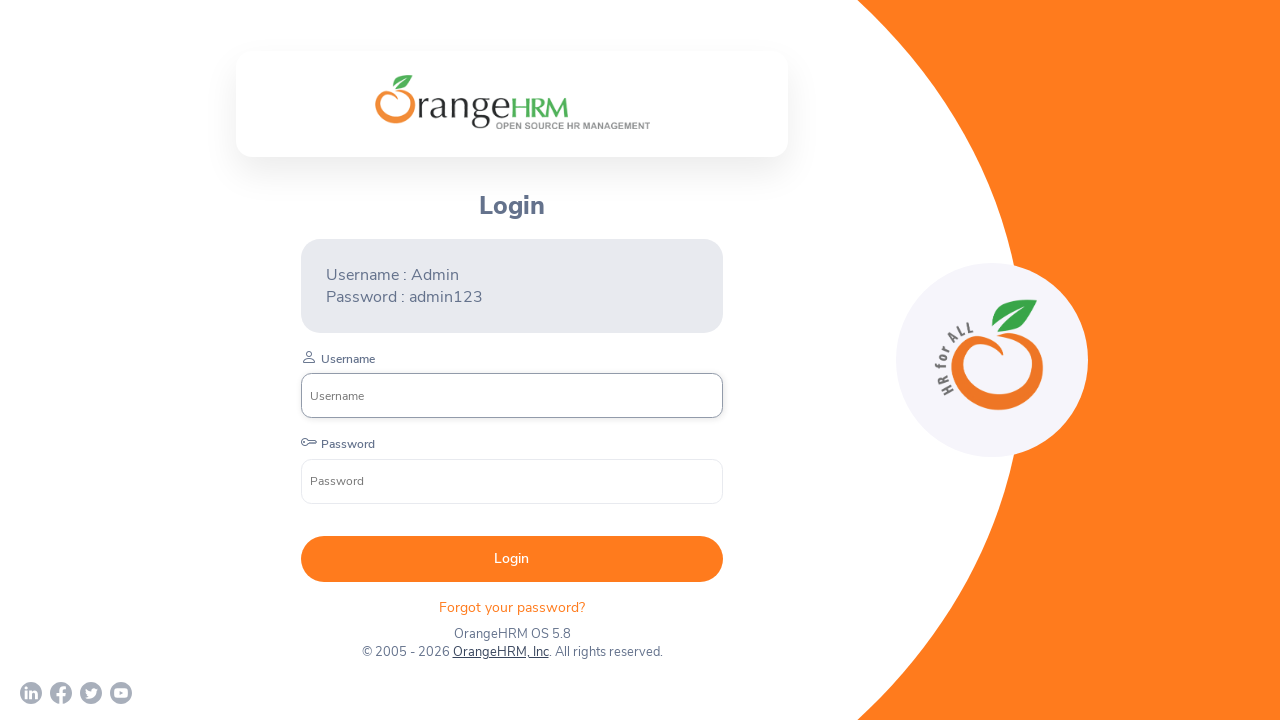

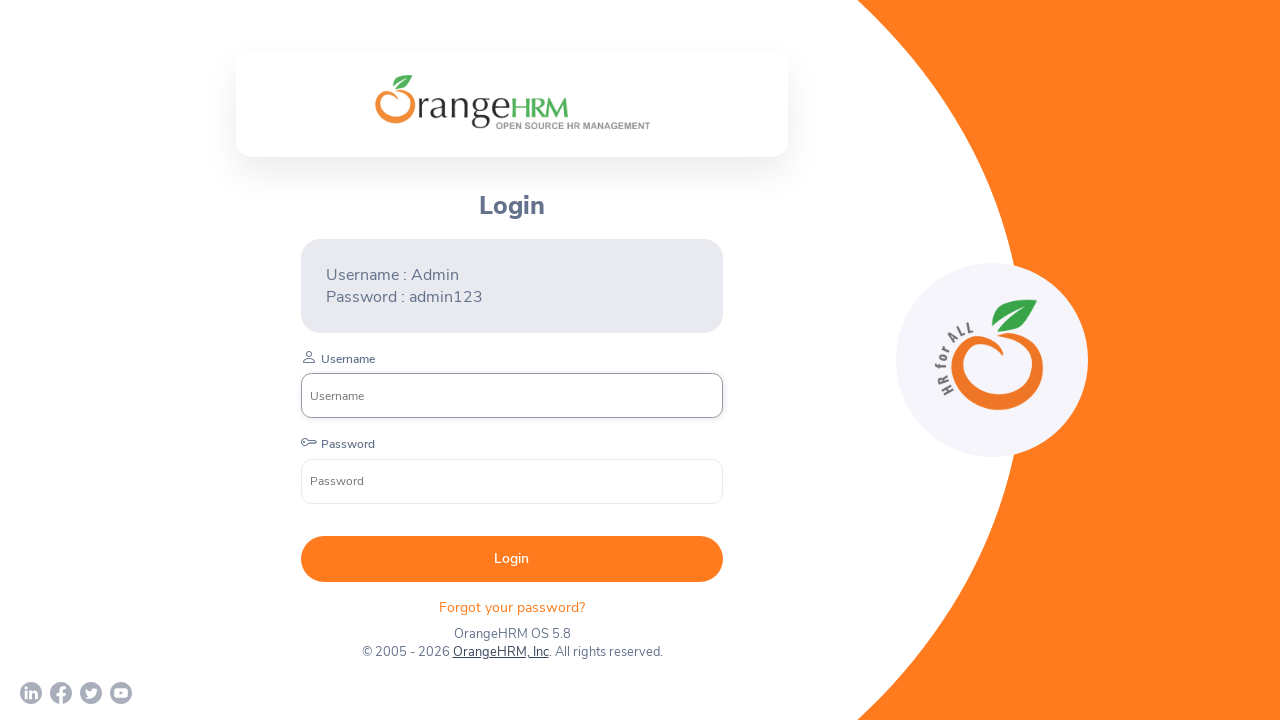